Tests explicit wait functionality by clicking a button that triggers delayed text appearance and verifying the text becomes visible

Starting URL: http://seleniumpractise.blogspot.com/2016/08/how-to-use-explicit-wait-in-selenium.html

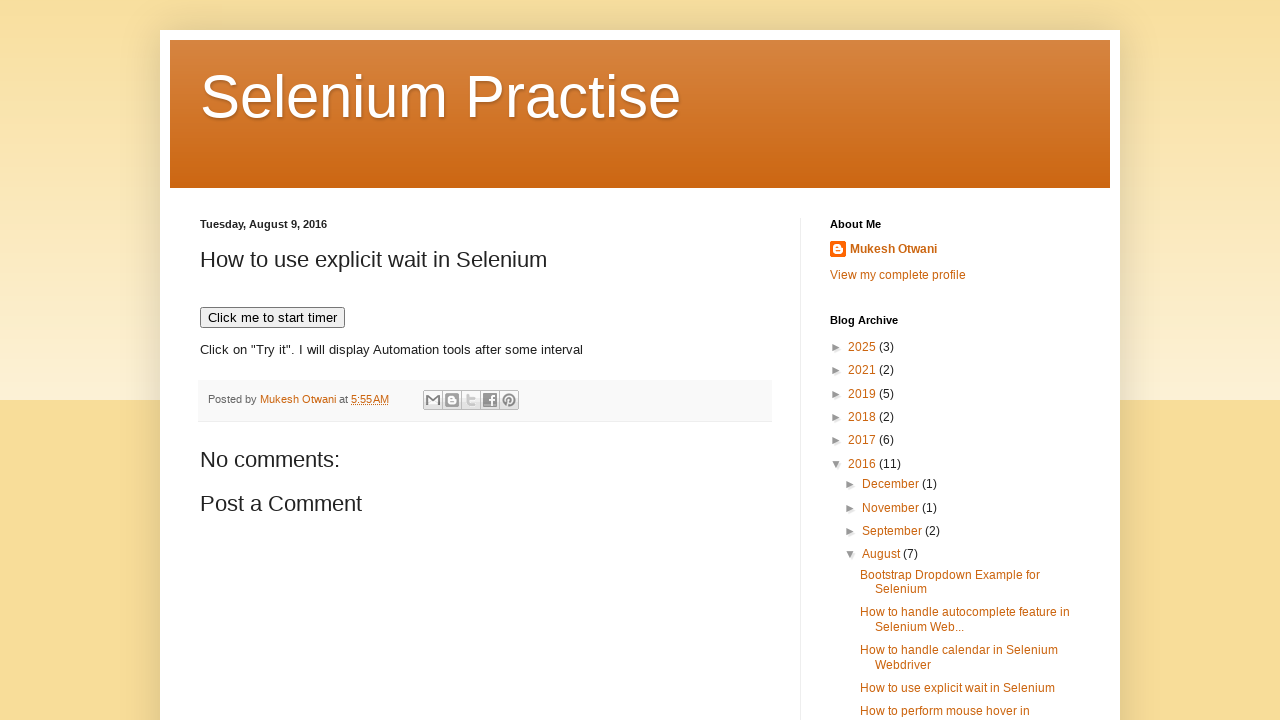

Clicked button to trigger delayed text appearance at (272, 318) on [onclick='timedText()']
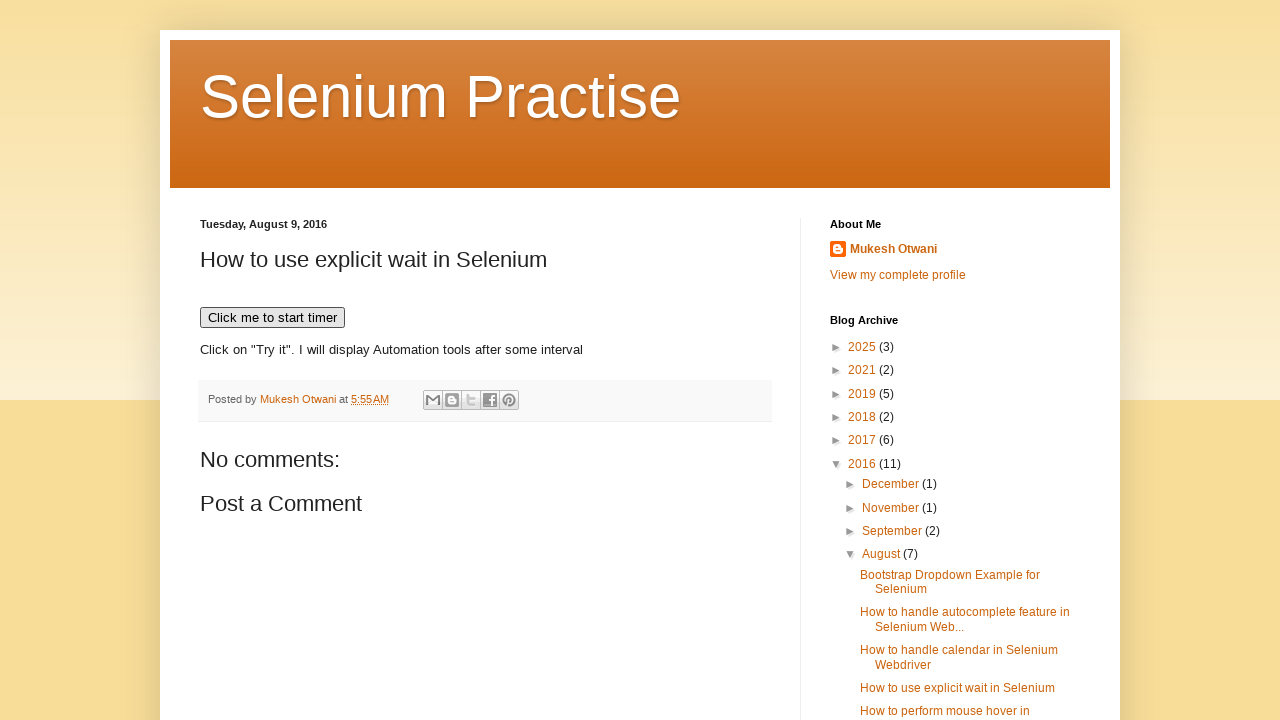

WebDriver text appeared after explicit wait
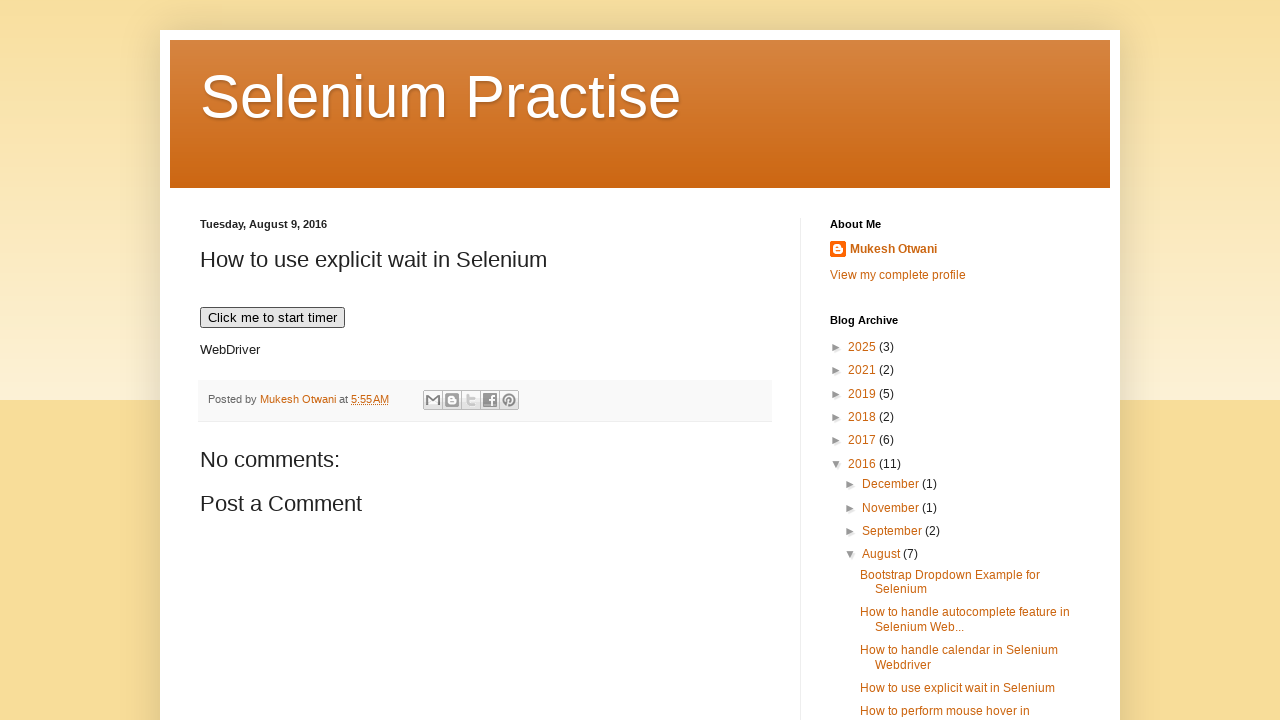

Retrieved WebDriver text content
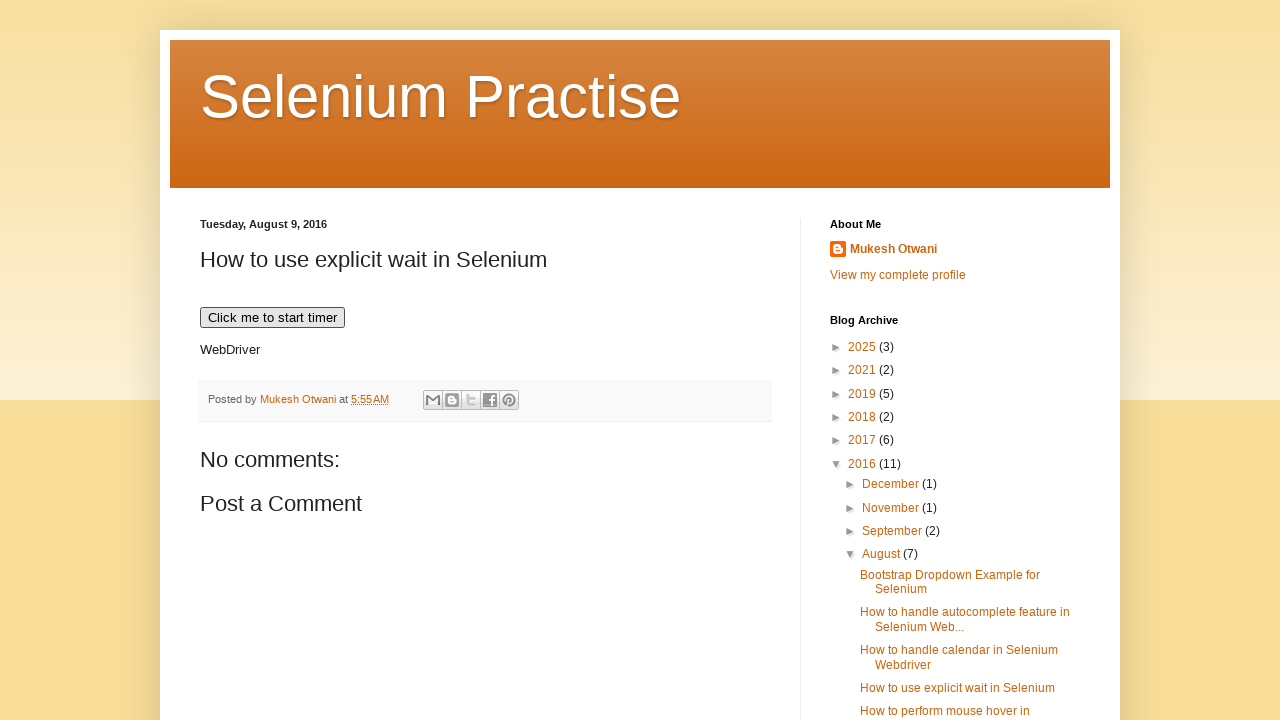

Verified text content: WebDriver
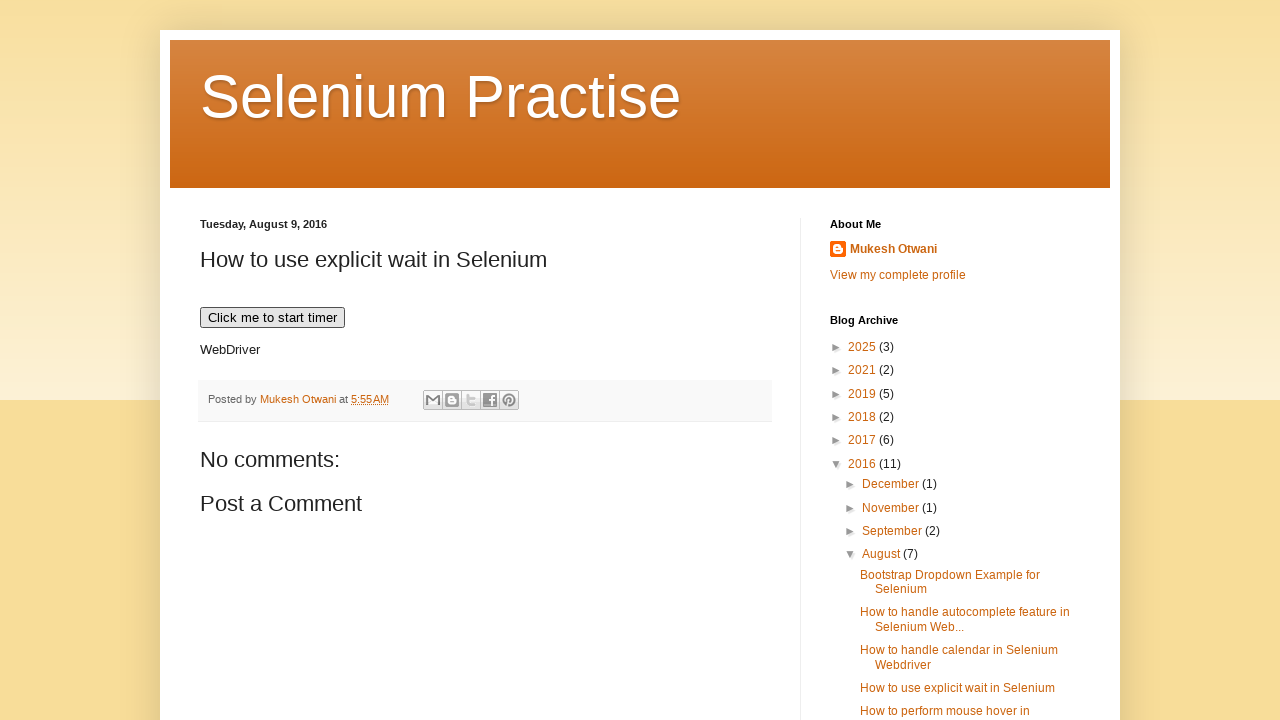

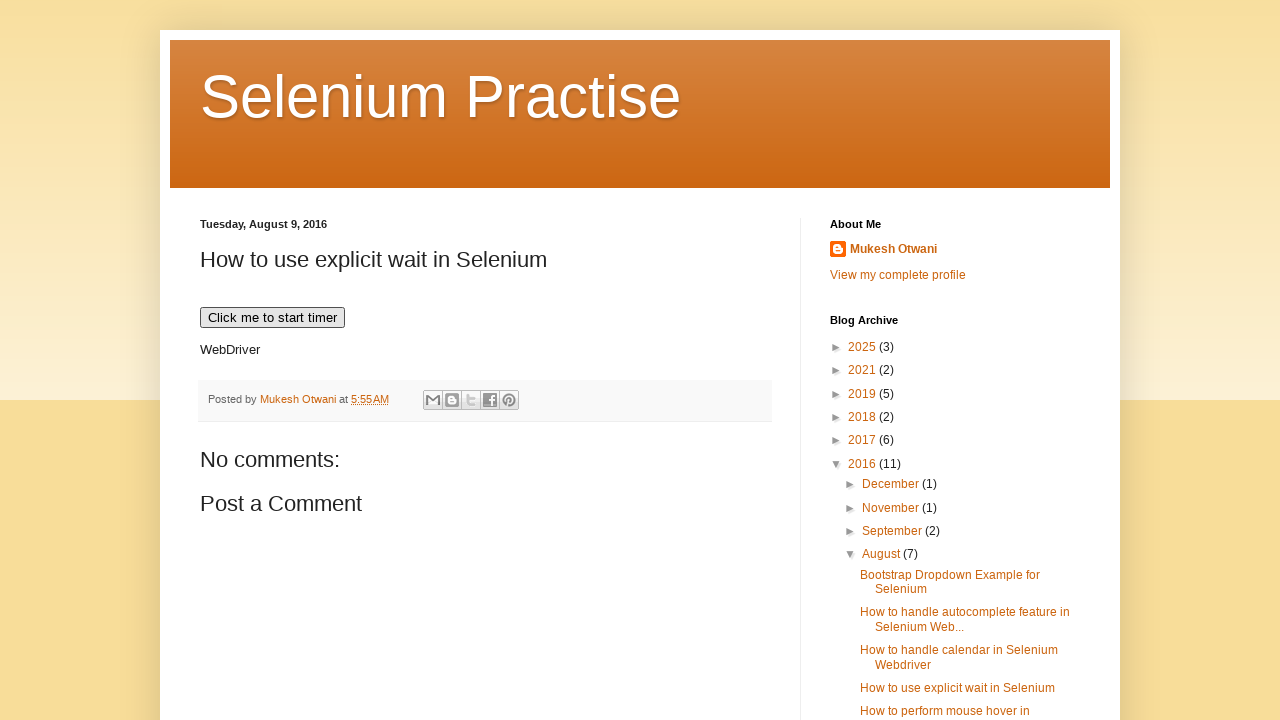